Tests navigation on the Python documentation site by clicking the Tutorial link and verifying the tutorial page loads

Starting URL: https://docs.python.org/

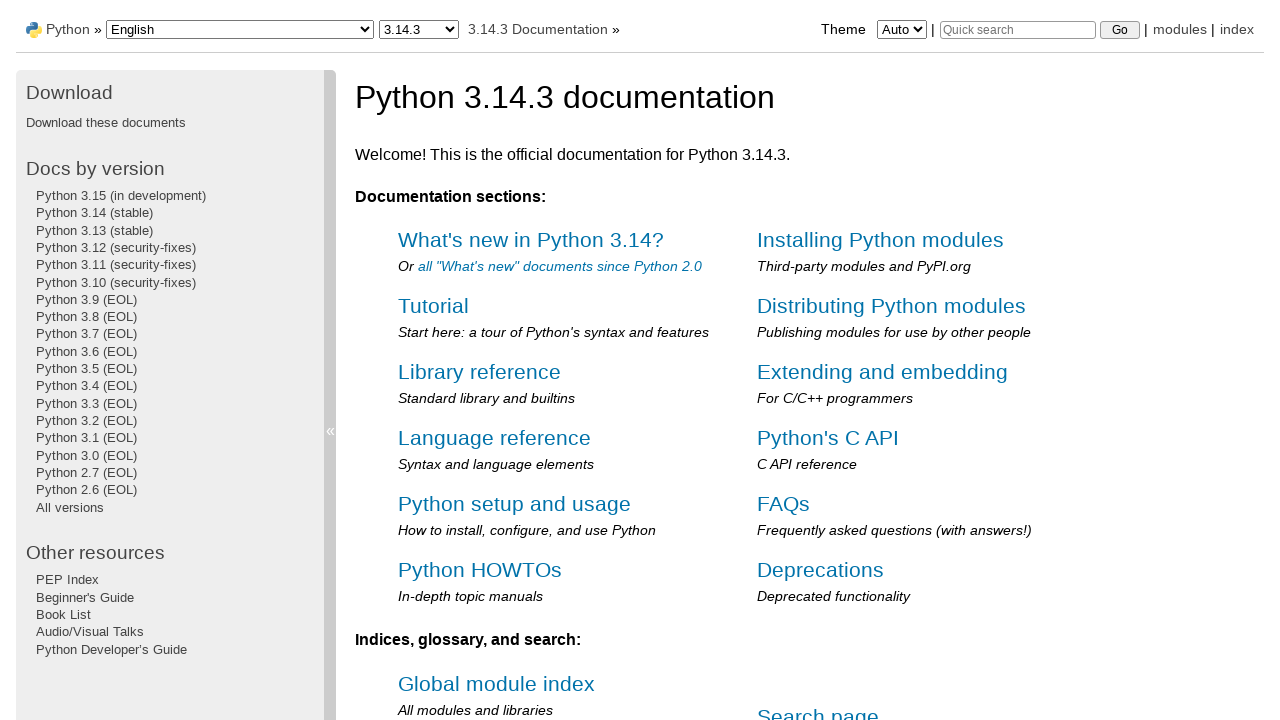

Clicked the Tutorial link on Python documentation site at (434, 306) on a:text('Tutorial')
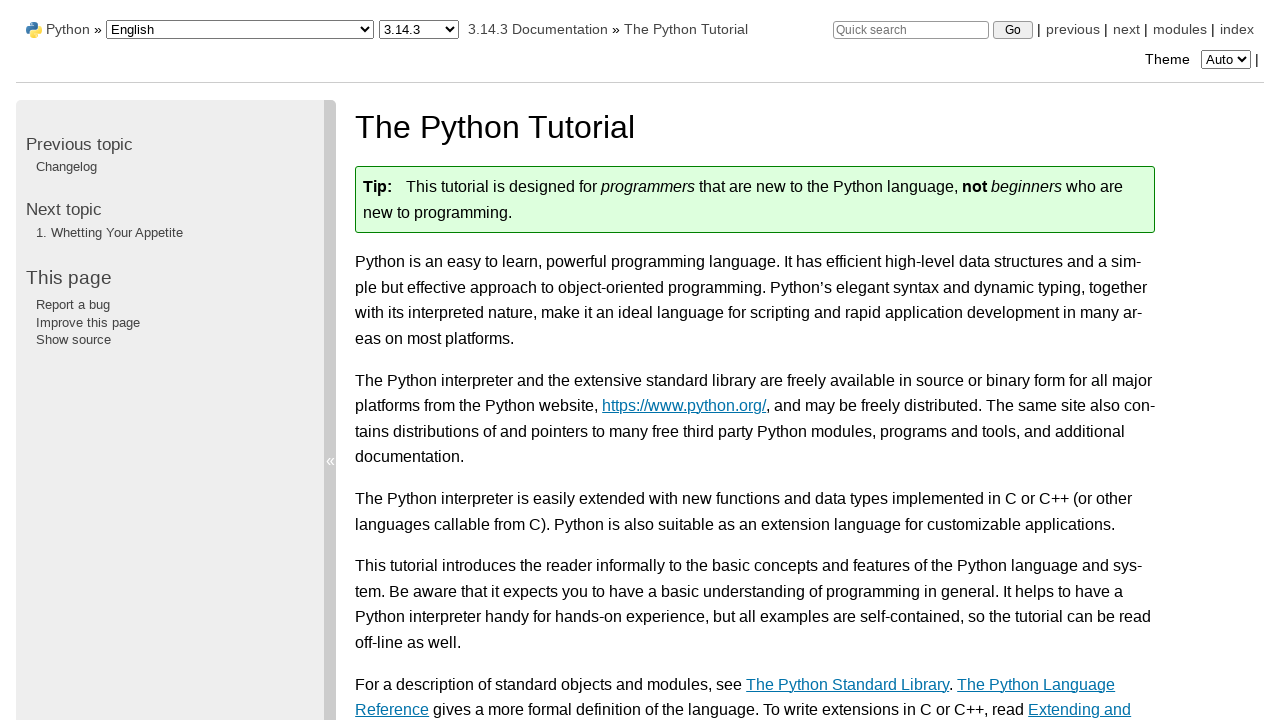

Tutorial page loaded and tutorial heading element is visible
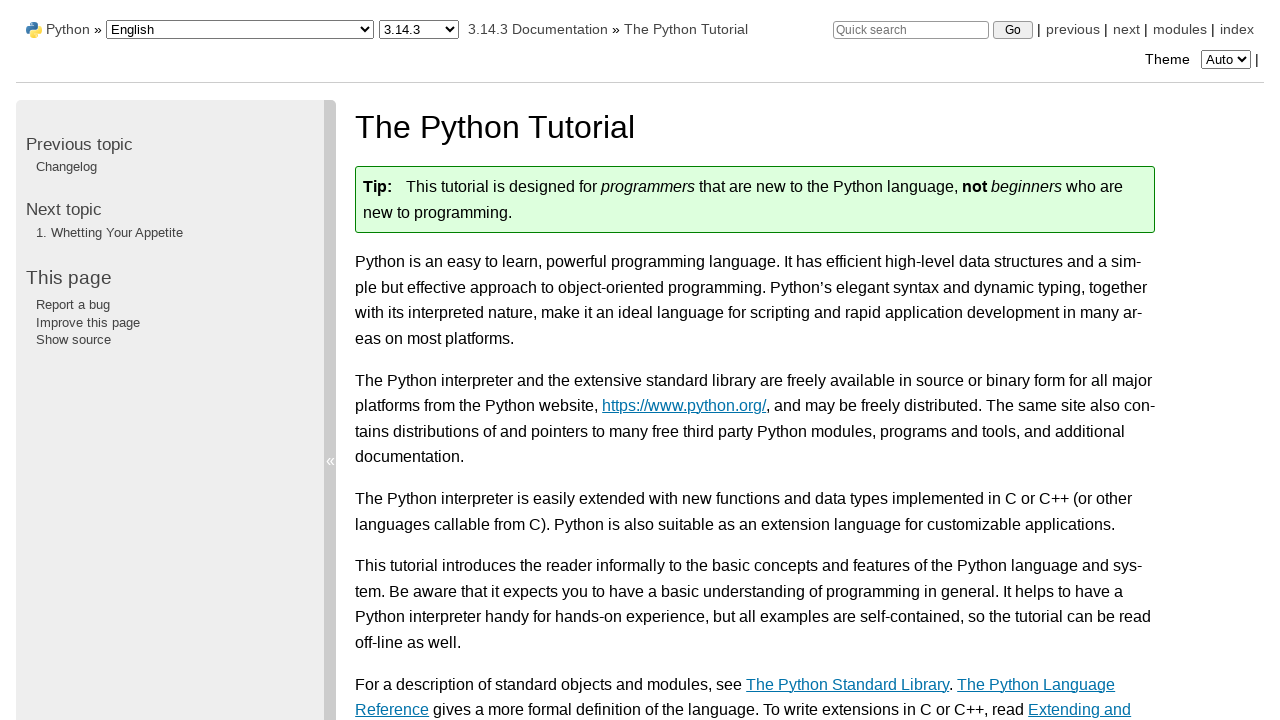

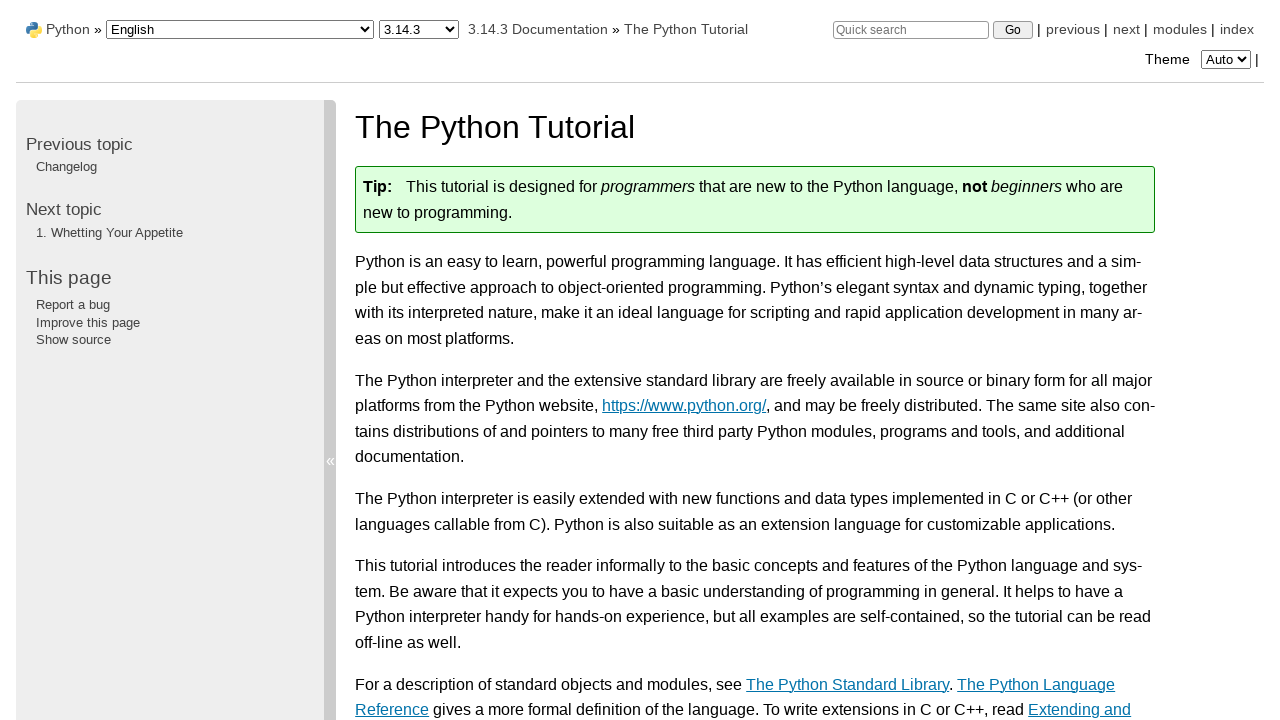